Tests basic browser navigation commands including navigating to a second URL, going back, going forward, and refreshing the page.

Starting URL: https://rahulshettyacademy.com/AutomationPractice/

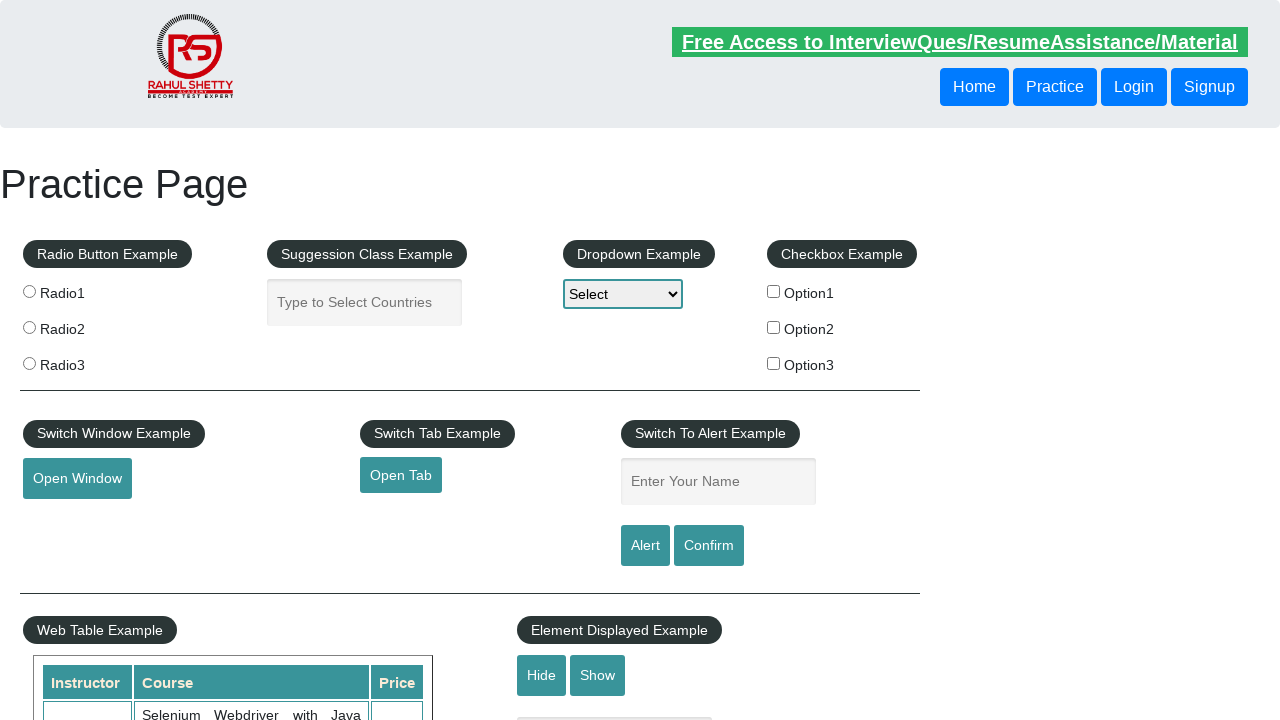

Navigated to admin demo nopcommerce page
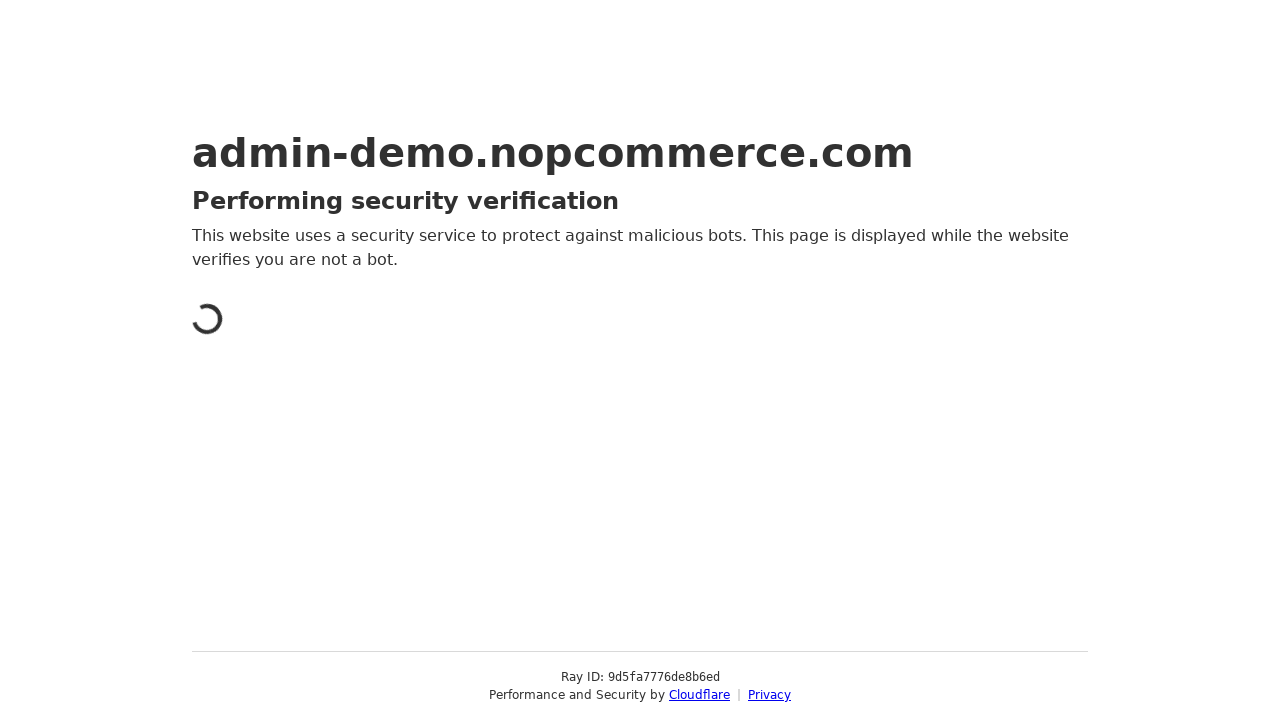

Navigated back to previous page (Rahul Shetty Academy)
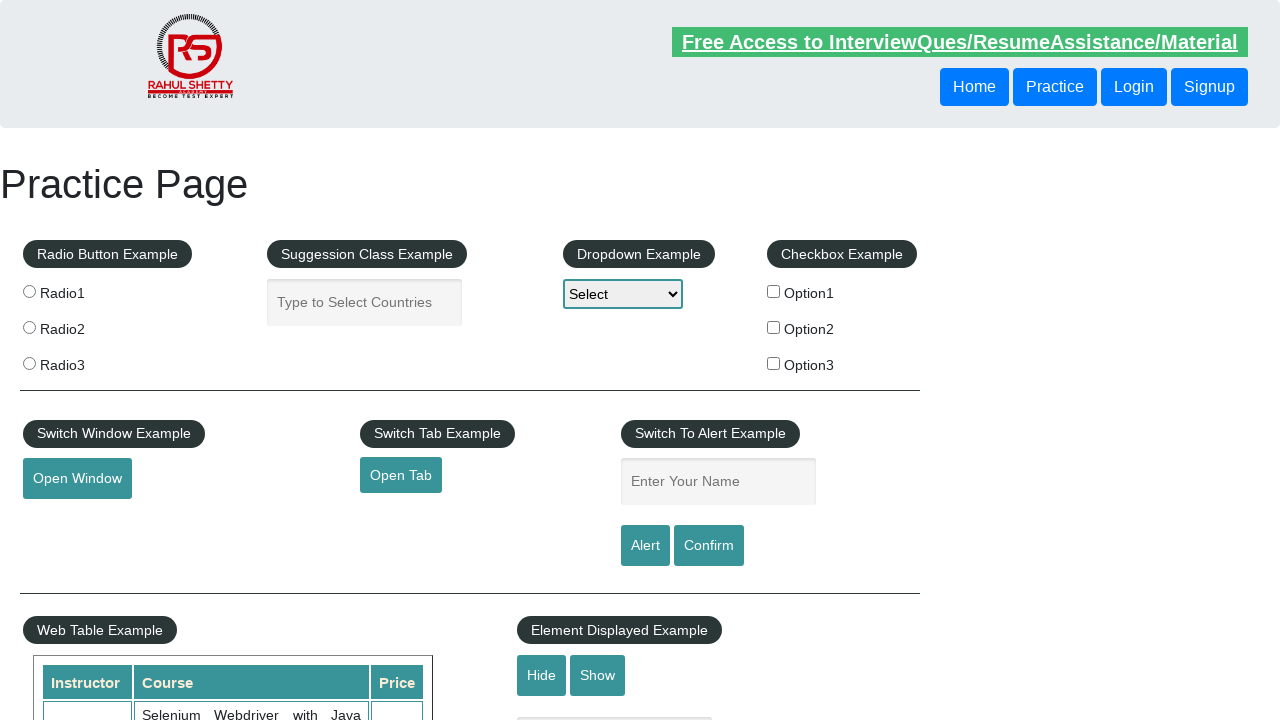

Navigated forward to admin demo nopcommerce page
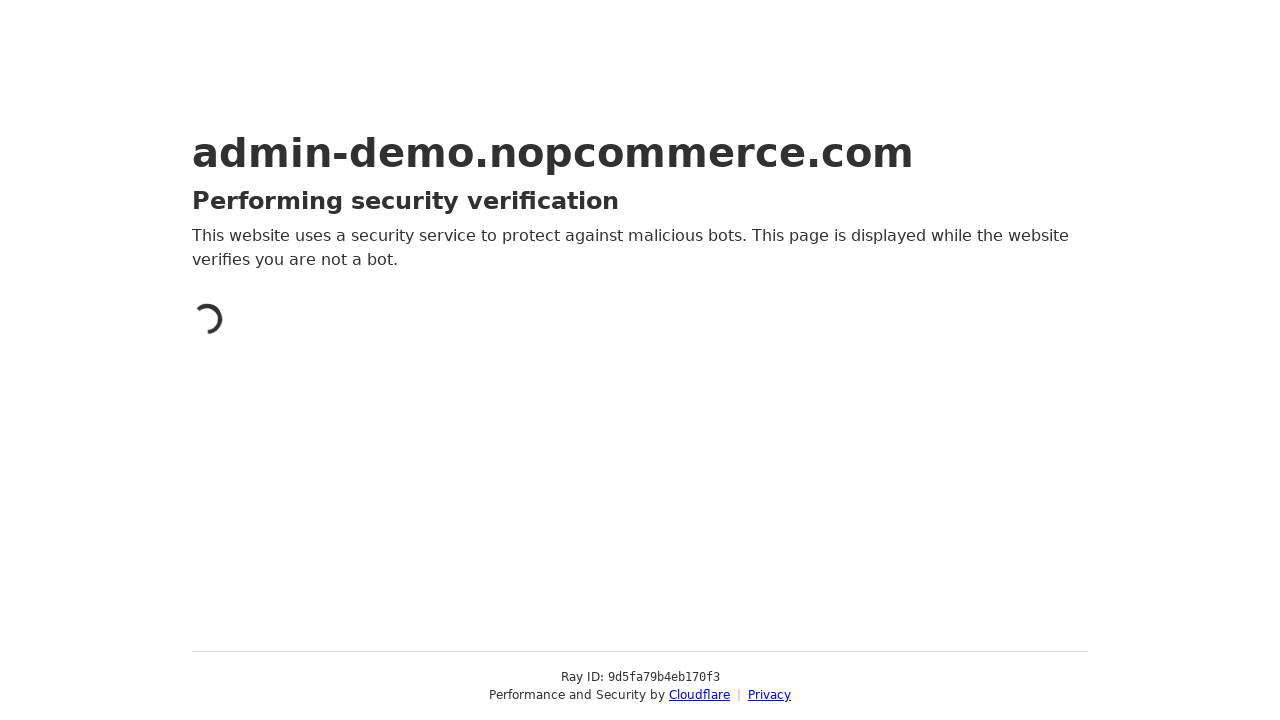

Refreshed the current page
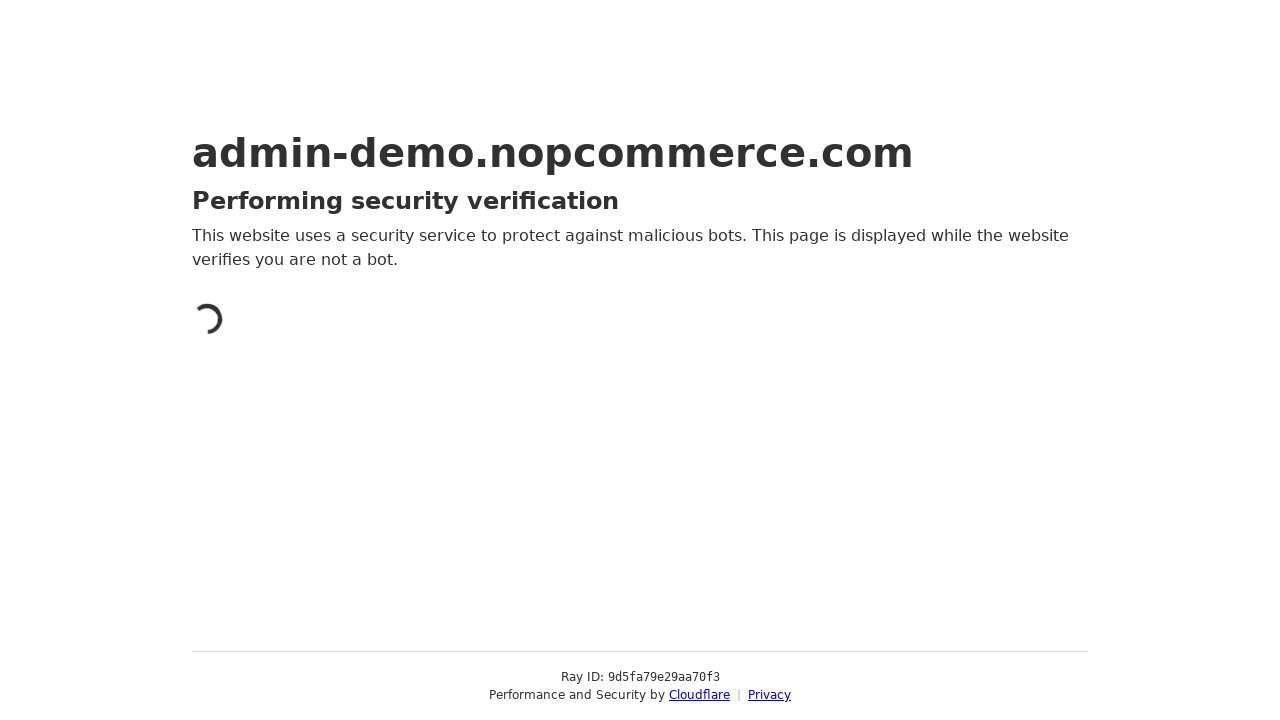

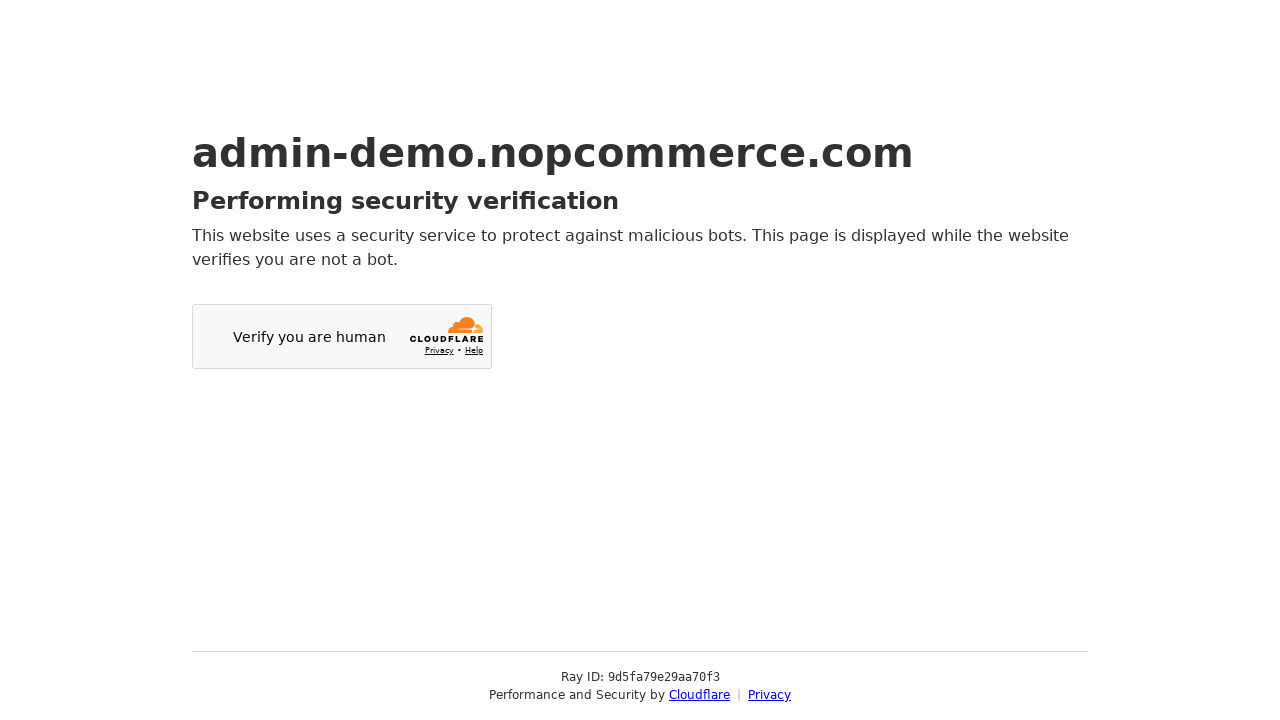